Tests the Practice Form on DemoQA website by navigating to the Forms section, clicking on Practice Form, entering a mobile number, and interacting with the date picker calendar.

Starting URL: https://demoqa.com/

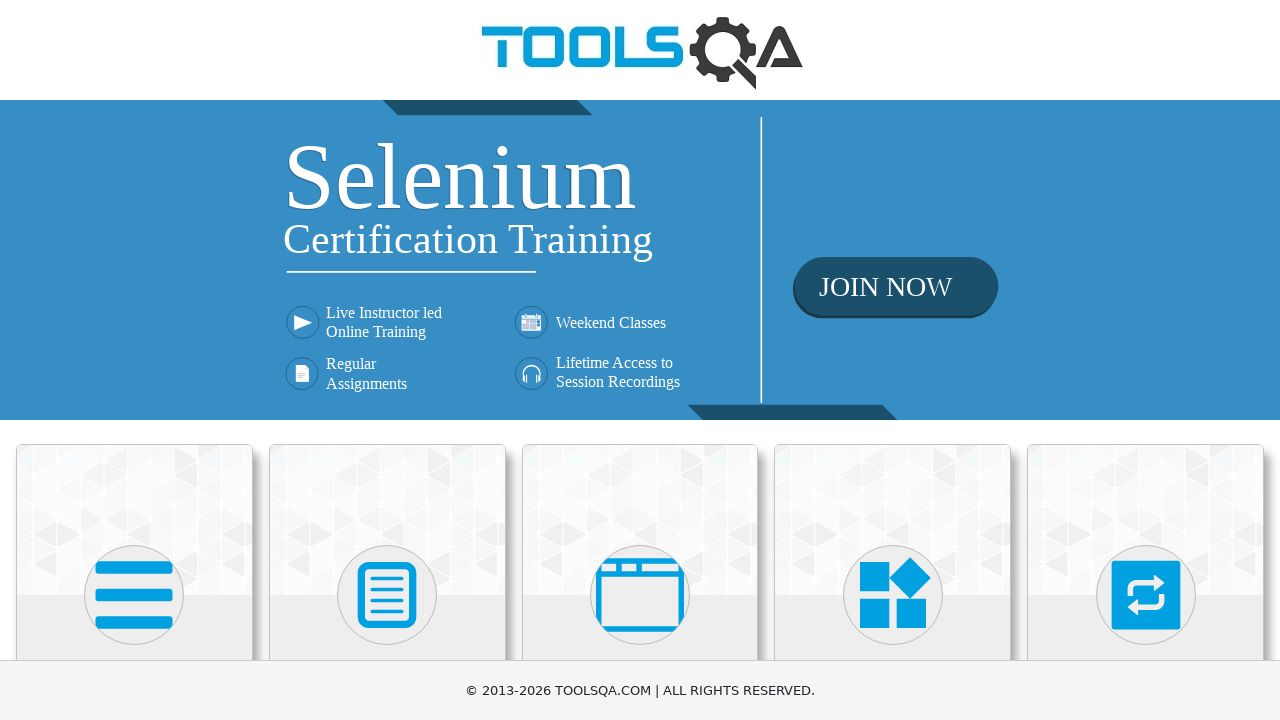

Scrolled down 250px to make Forms section visible
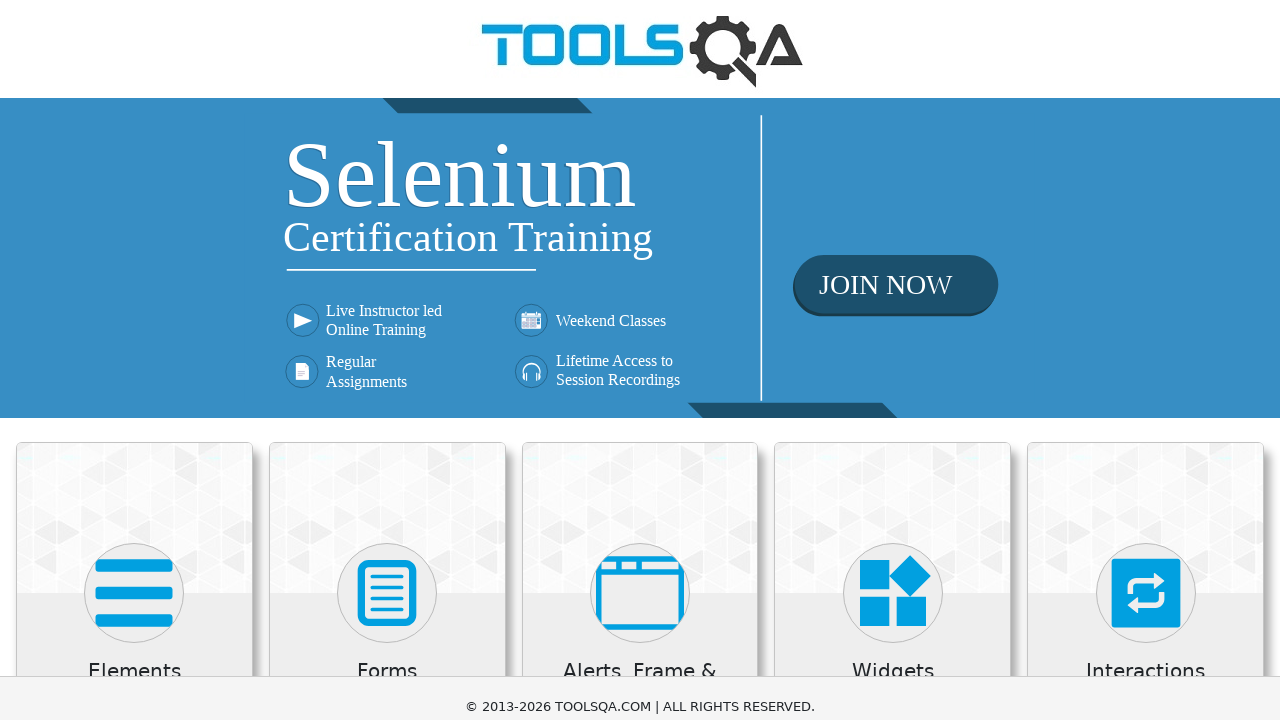

Clicked on Forms section link at (387, 345) on xpath=//div/h5[contains(text(),'Forms')]/parent::div/parent::div/child::div[2]
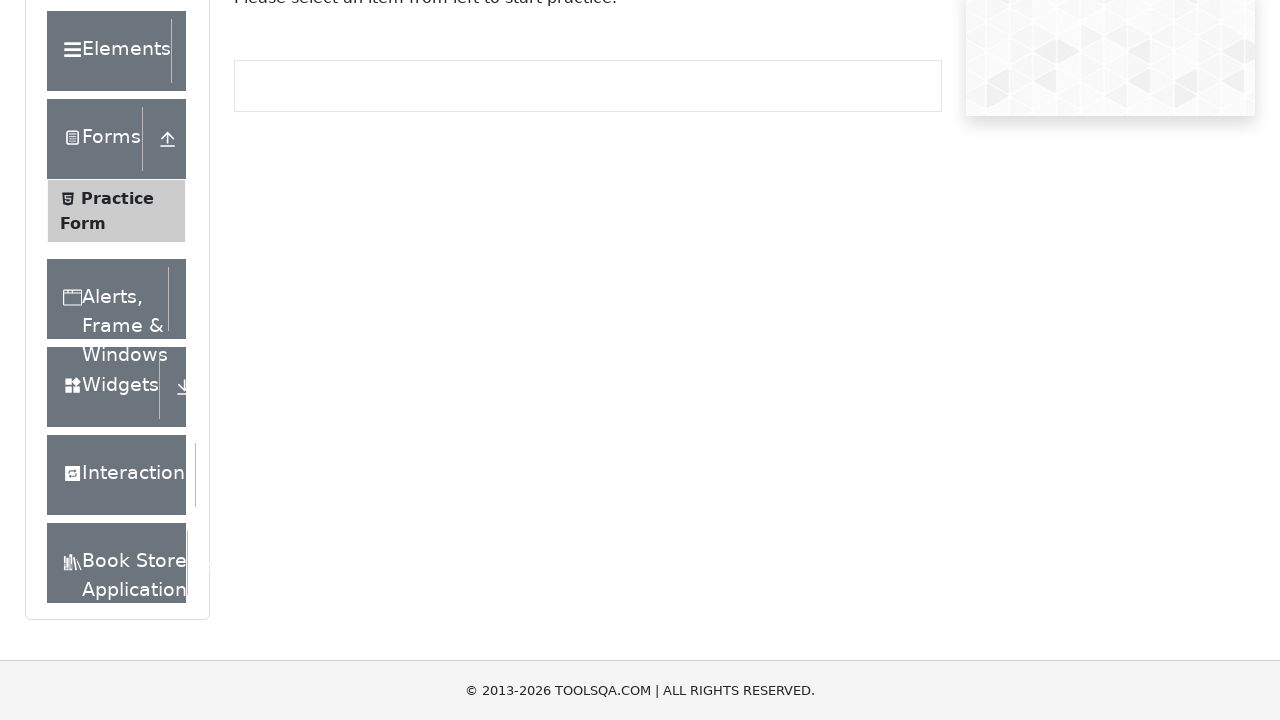

Clicked on Practice Form at (117, 198) on xpath=//span[contains(text(),'Practice Form')]
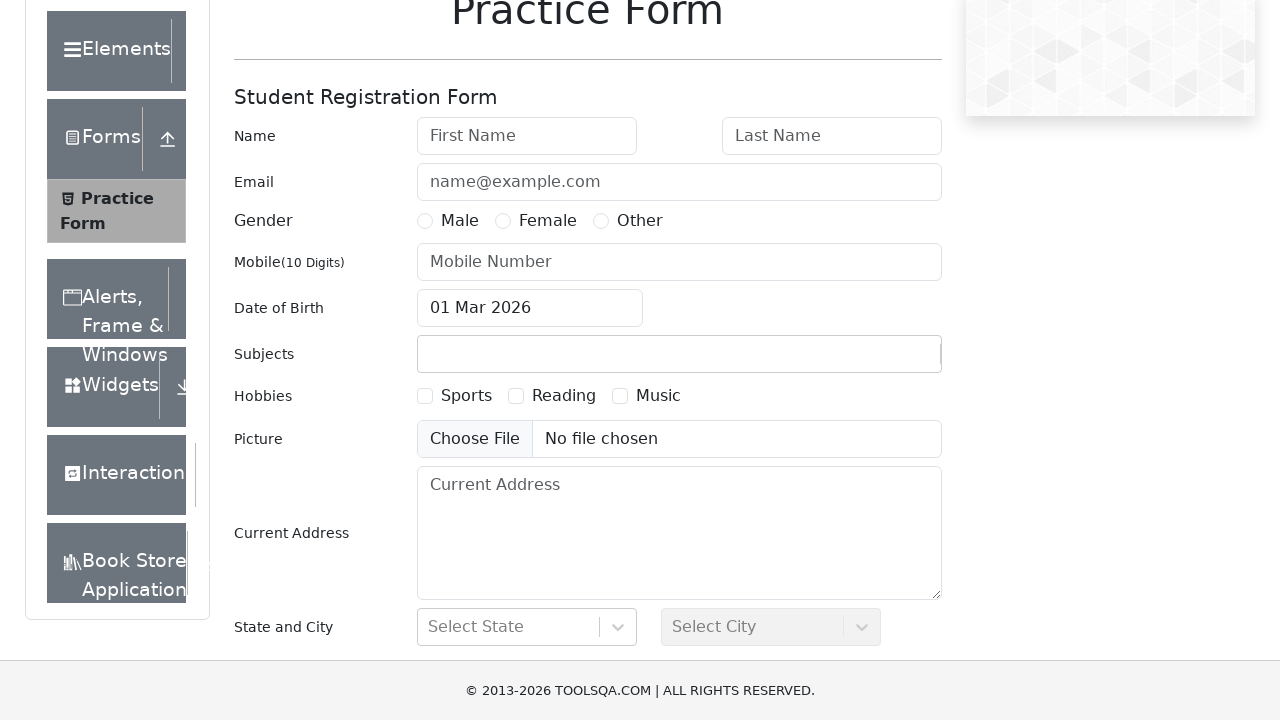

Scrolled down 250px to see more form fields
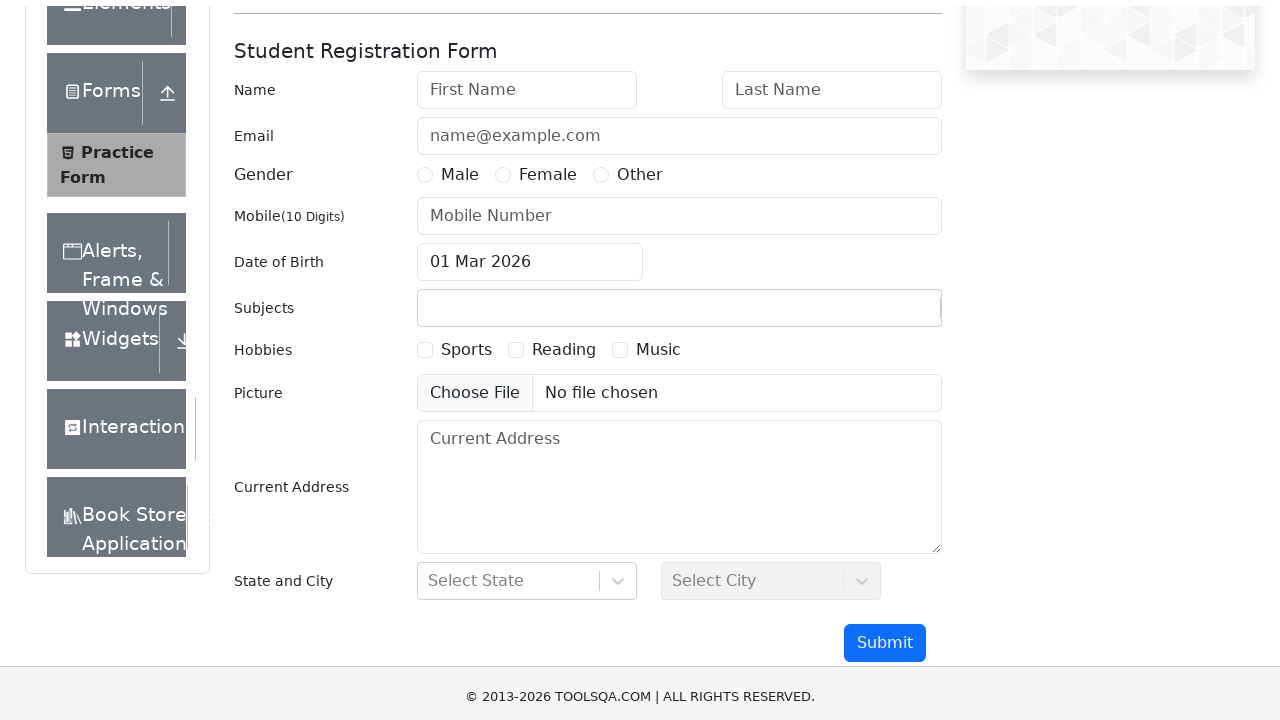

Entered mobile number '8658586588' on input[placeholder='Mobile Number']
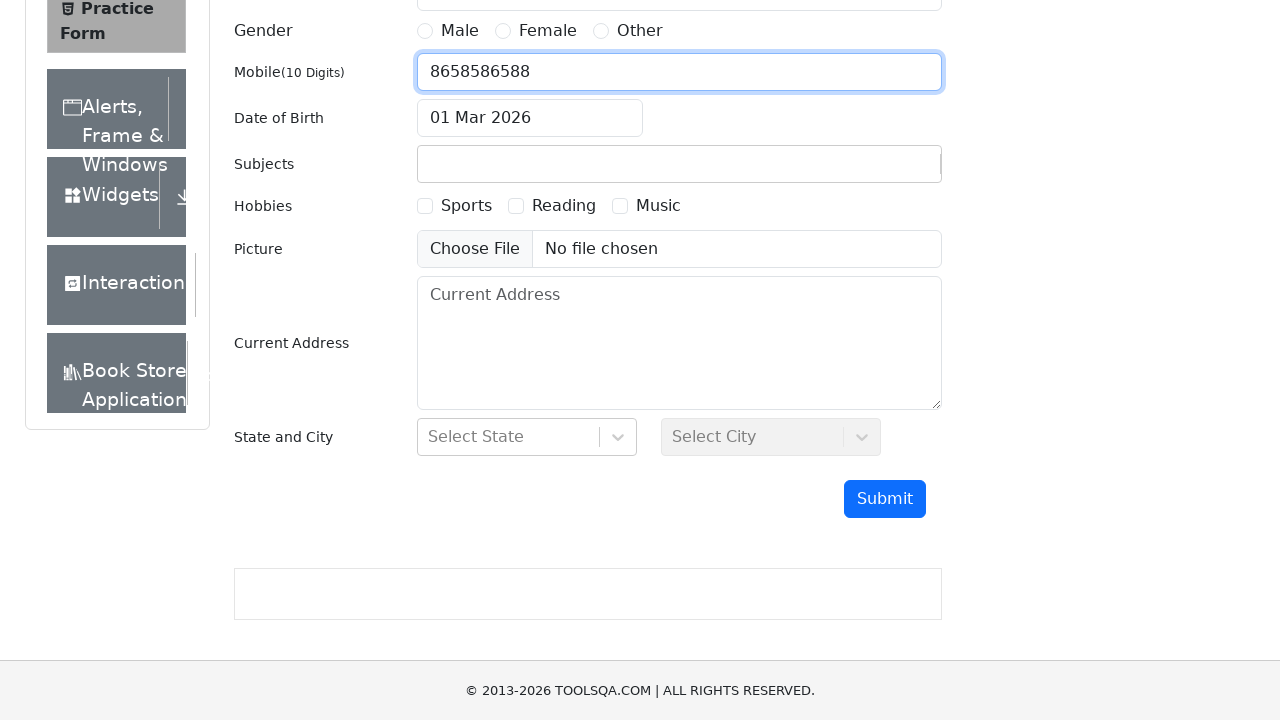

Waited 1000ms for page to stabilize
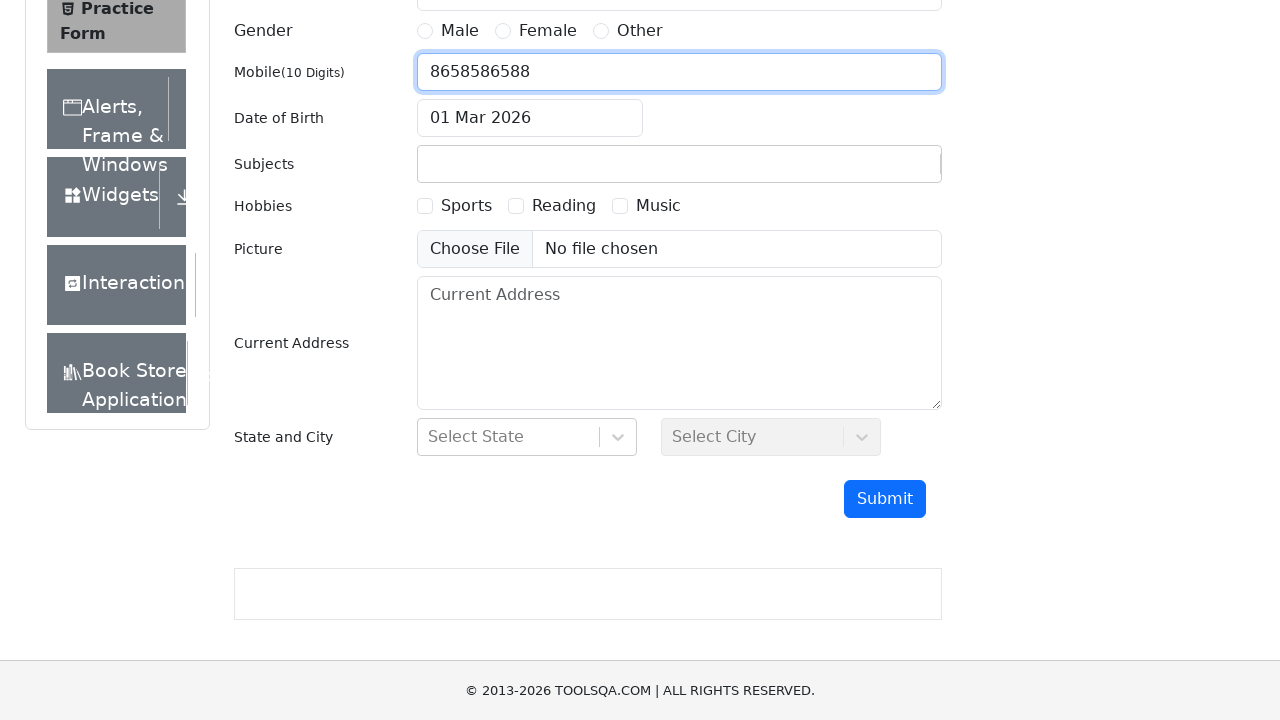

Clicked on date of birth input to open calendar at (530, 118) on #dateOfBirthInput
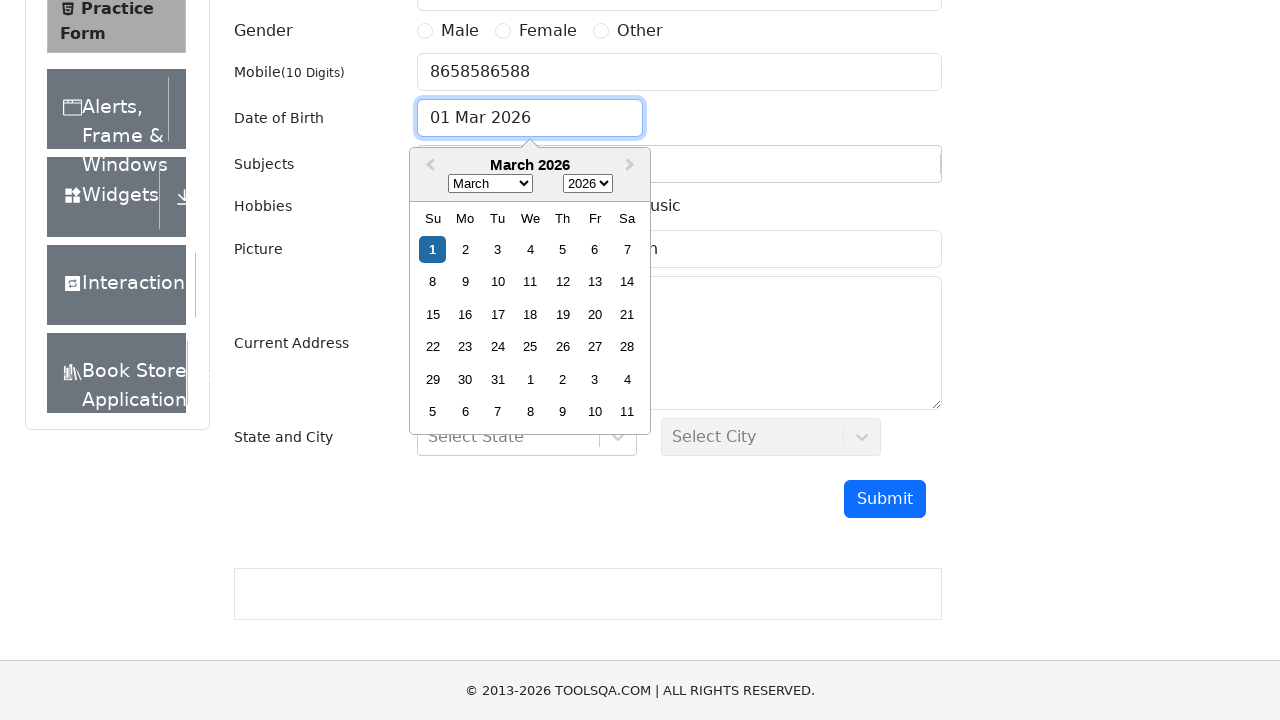

Calendar month container loaded
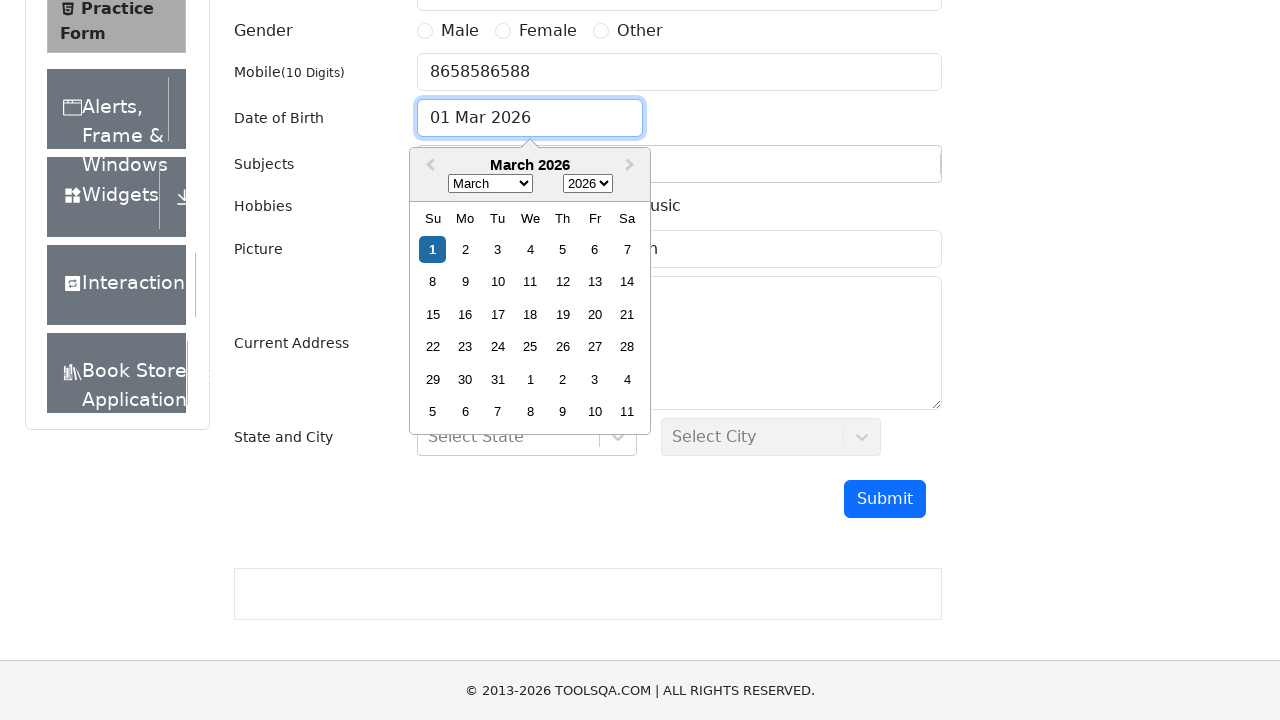

Clicked next month navigation button on calendar at (632, 166) on .react-datepicker__navigation--next
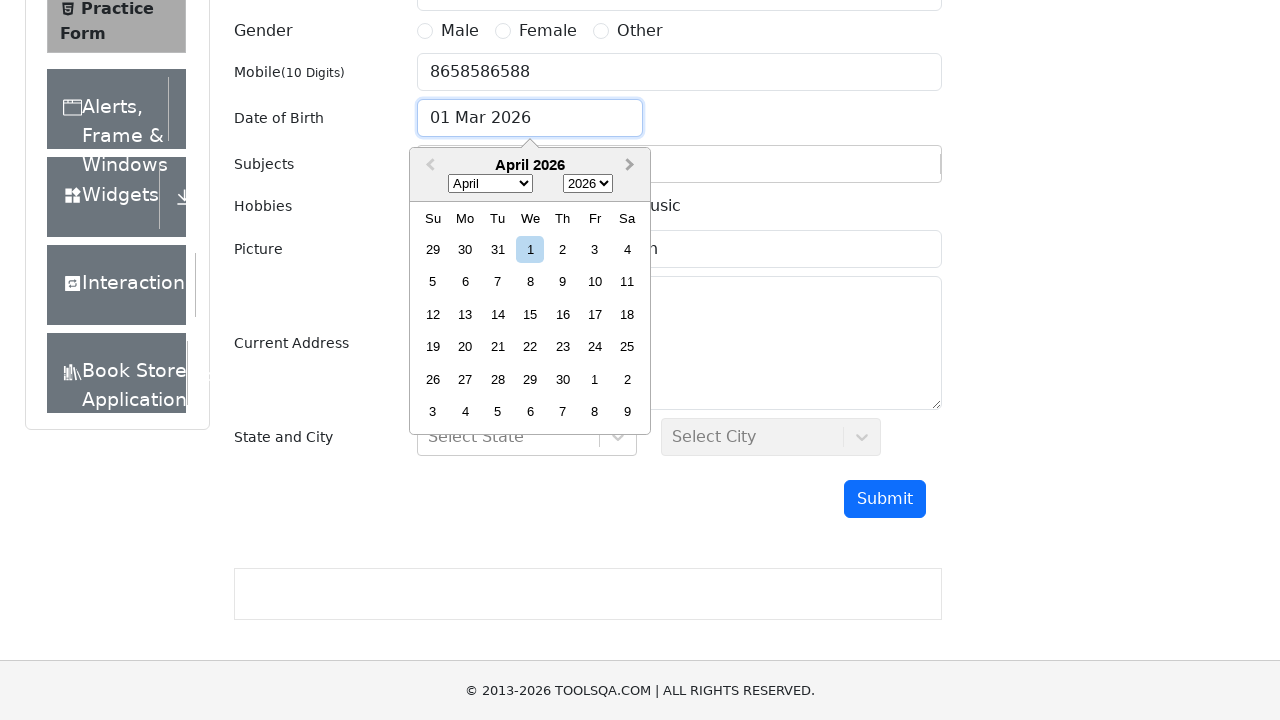

Selected day 4 from calendar at (627, 249) on .react-datepicker__day--004
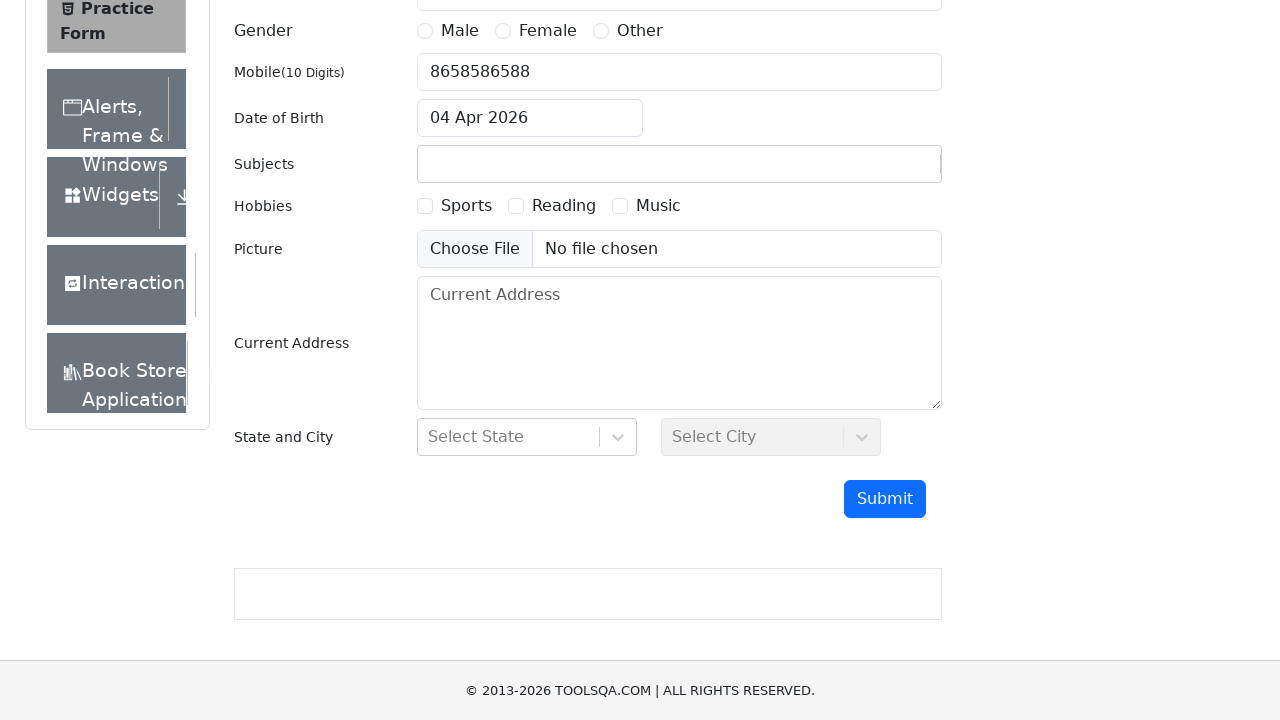

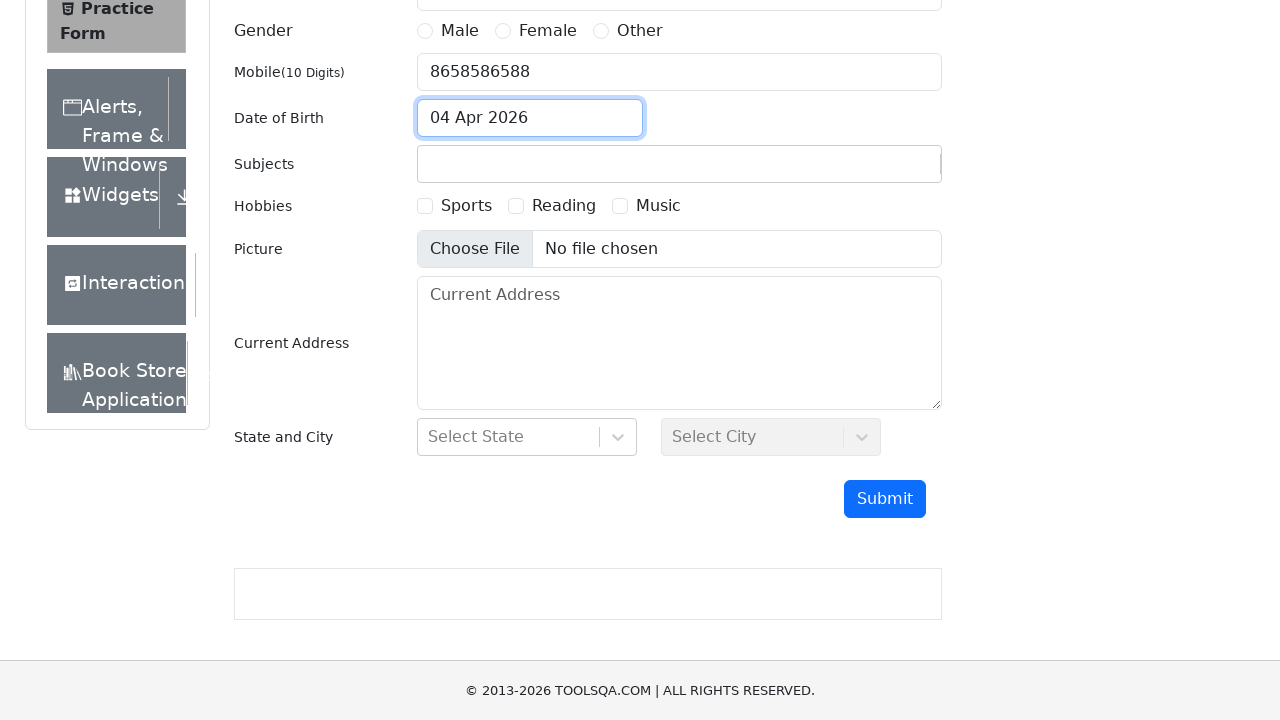